Tests browser confirm alert handling by clicking a button to trigger a confirm dialog, accepting the alert, and verifying the resulting status text on the page.

Starting URL: https://selenium08.blogspot.com/2019/07/alert-test.html

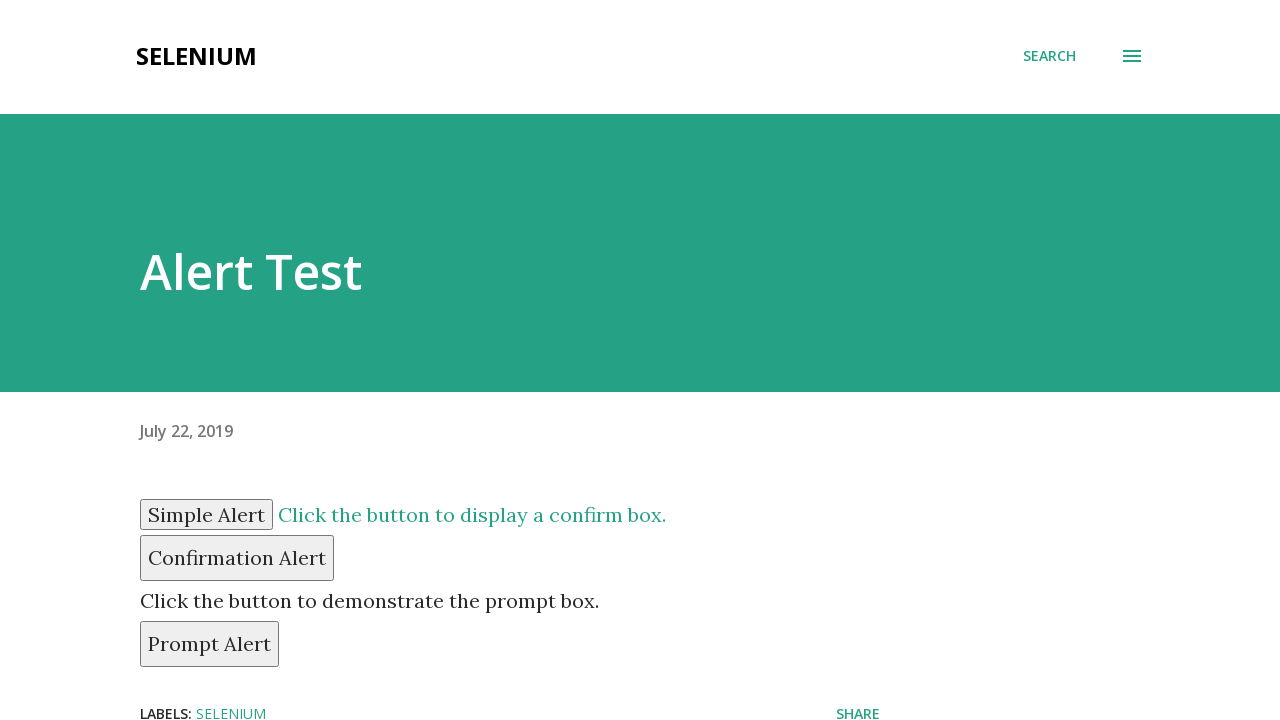

Clicked confirm alert button at (237, 558) on #confirm
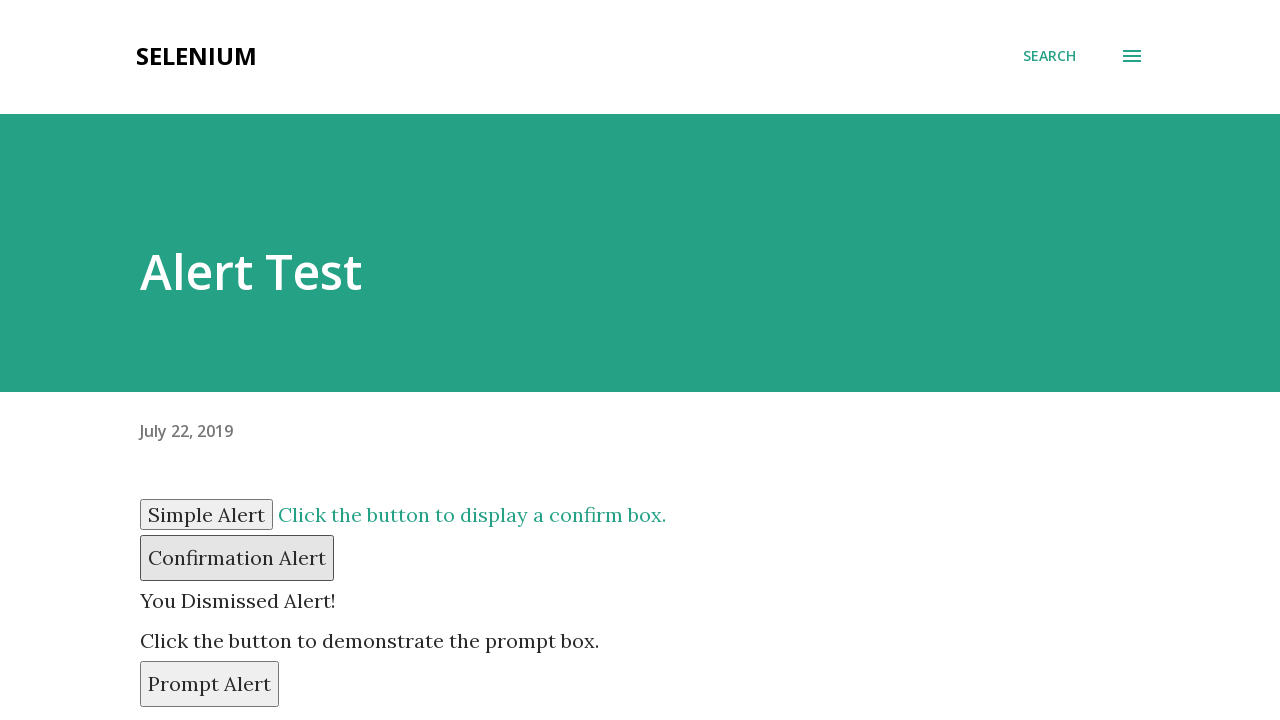

Set up dialog handler to accept alerts
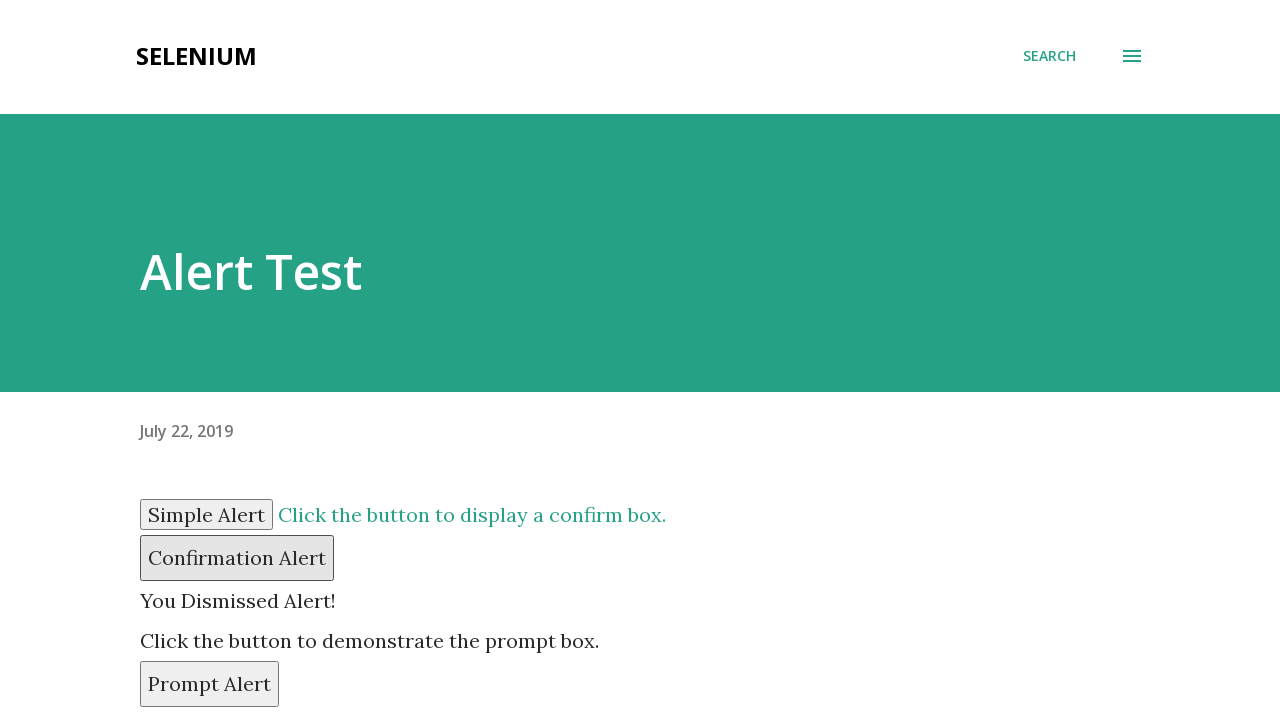

Clicked confirm button to trigger dialog with handler at (237, 558) on #confirm
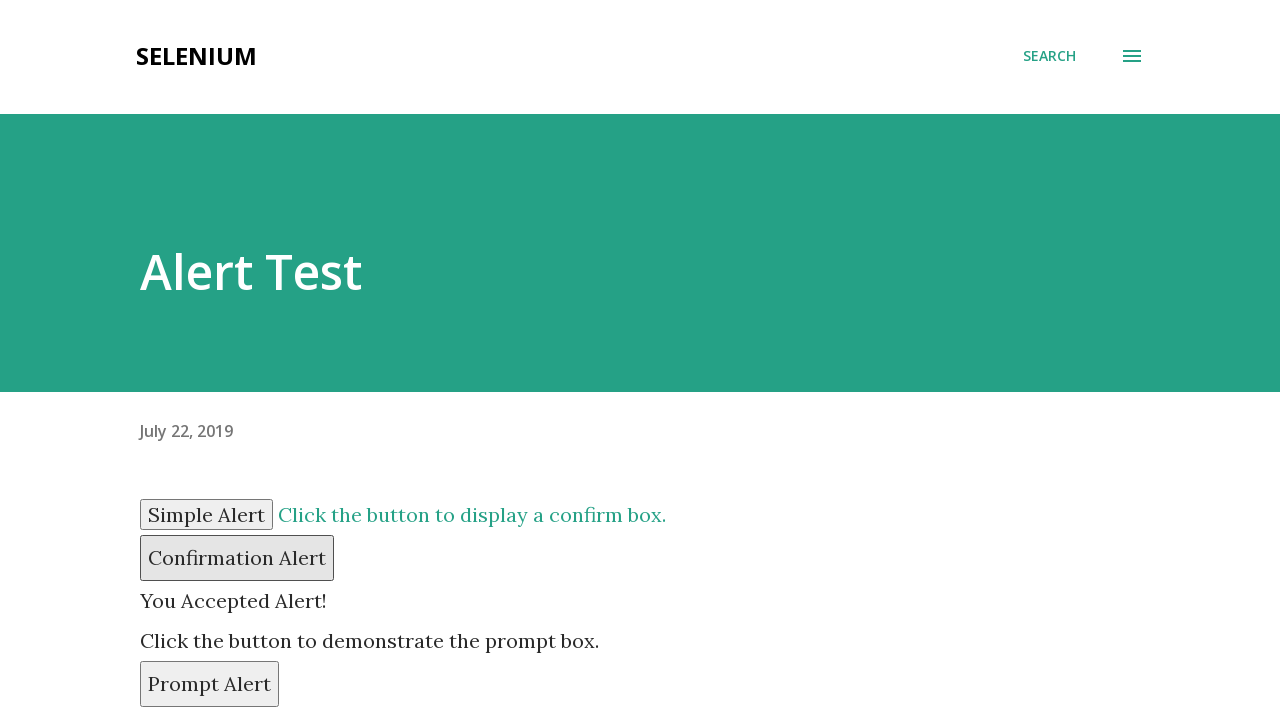

Status text element loaded after accepting alert
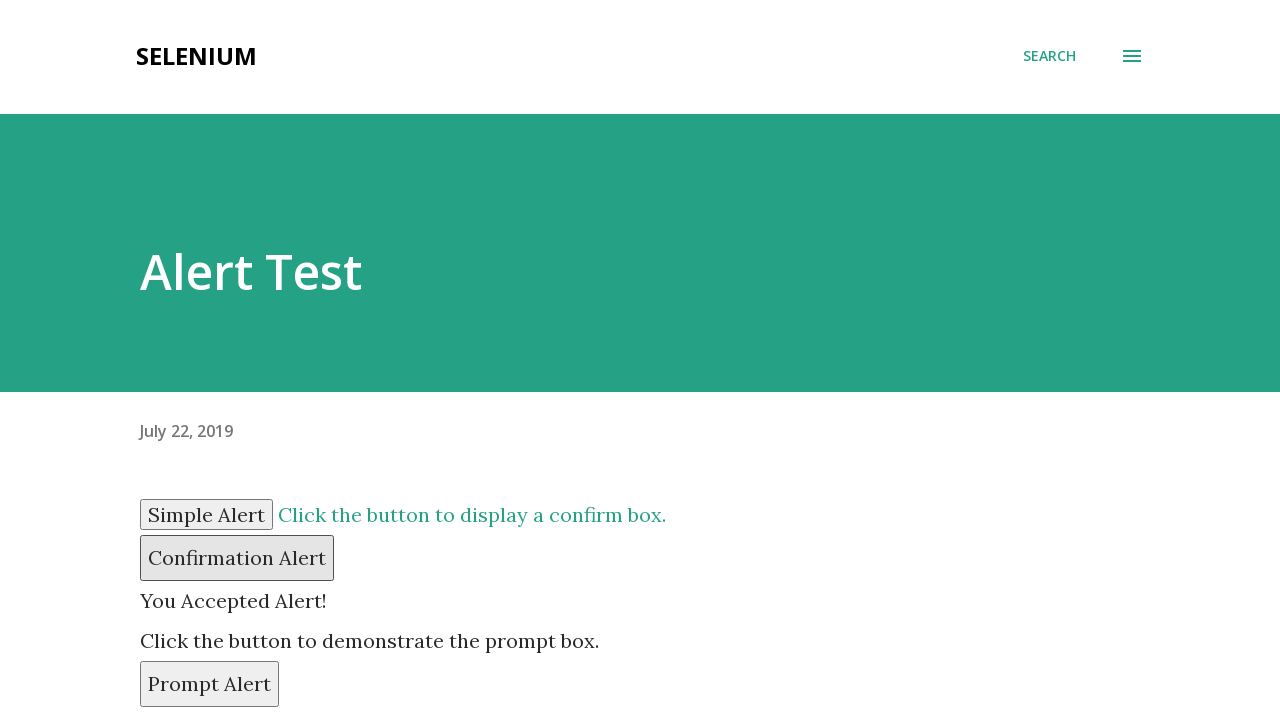

Retrieved status text: You Accepted Alert!
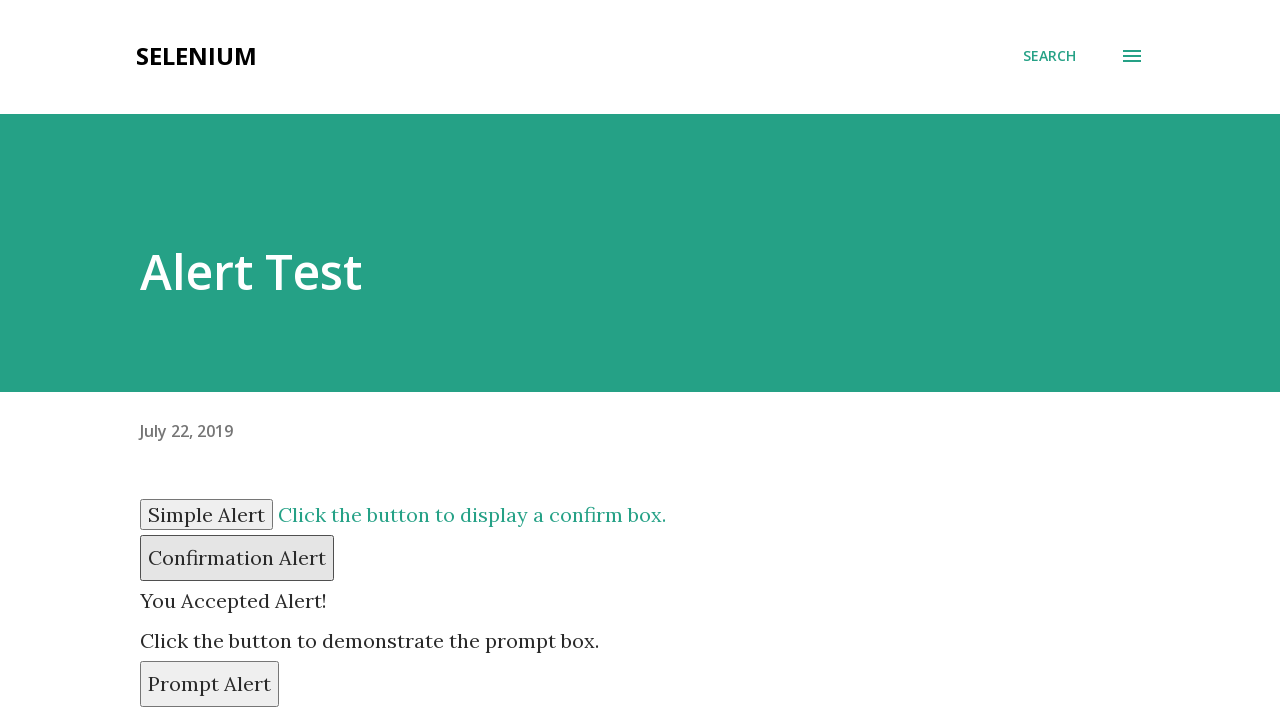

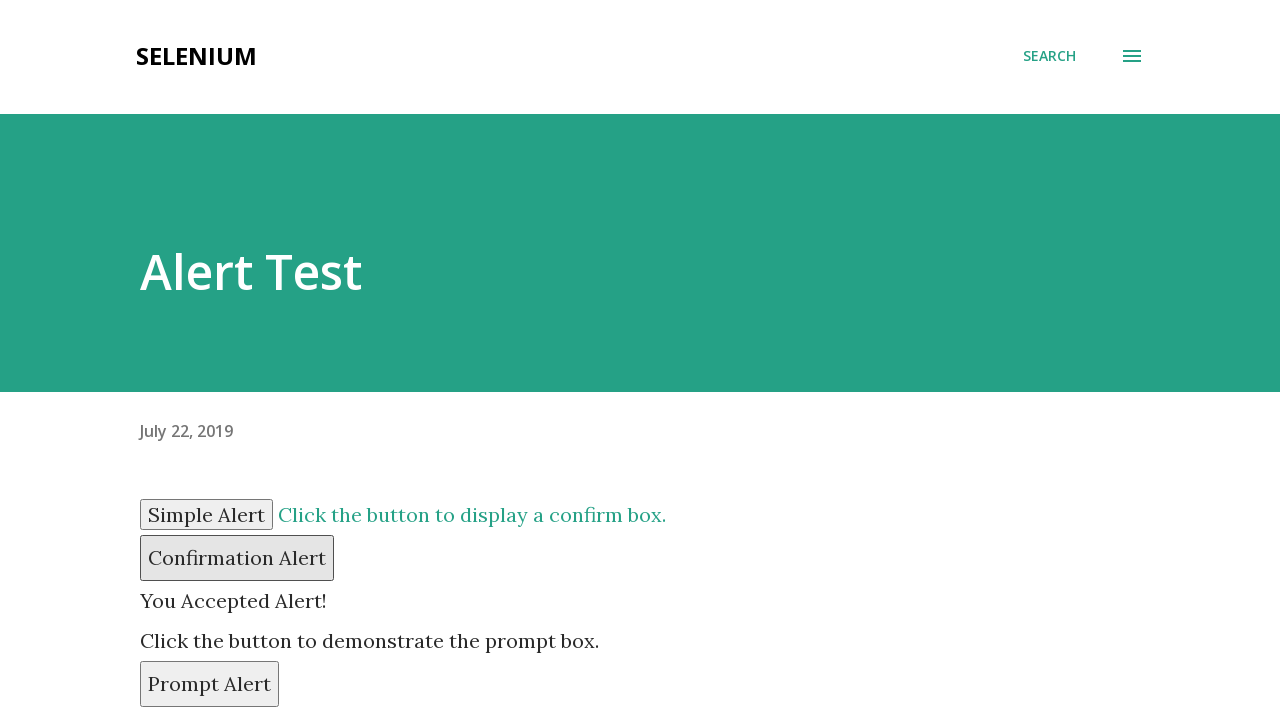